Tests a typing practice website by sending text input to the active typing element on the page

Starting URL: https://dazi.kukuw.com/?tdsourcetag=s_pctim_aiomsg

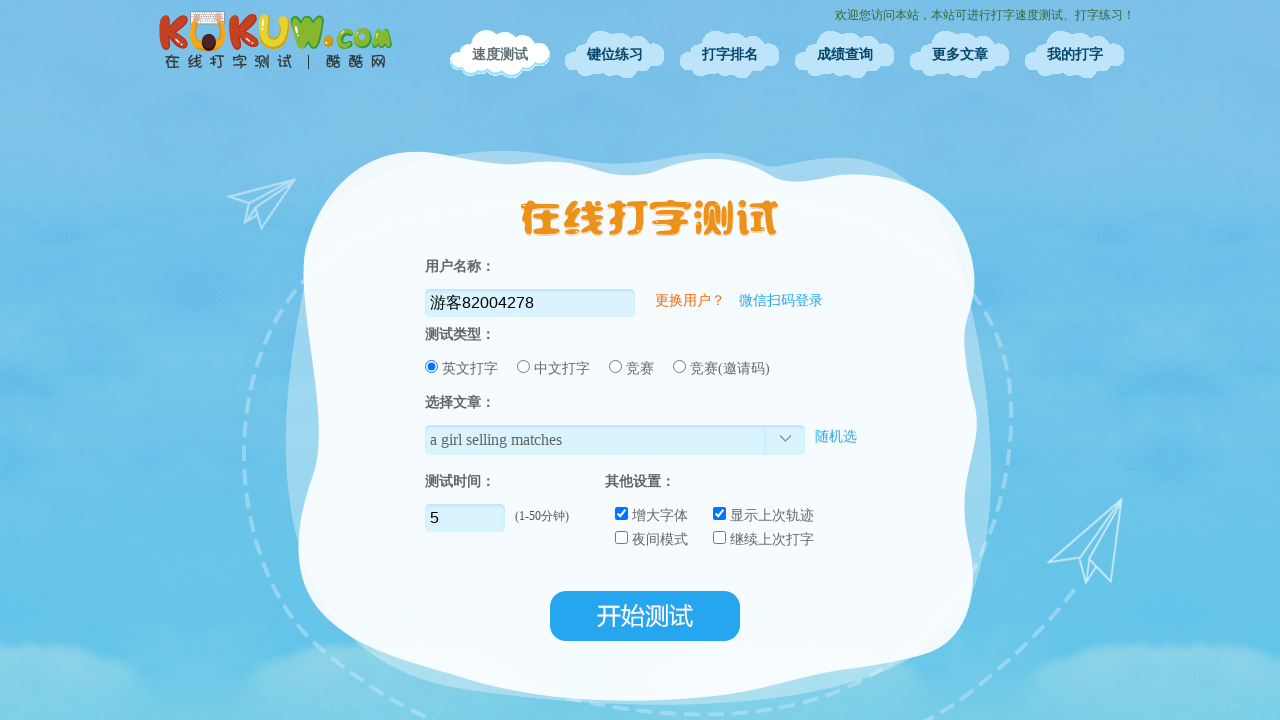

Waited 3 seconds for page to fully load
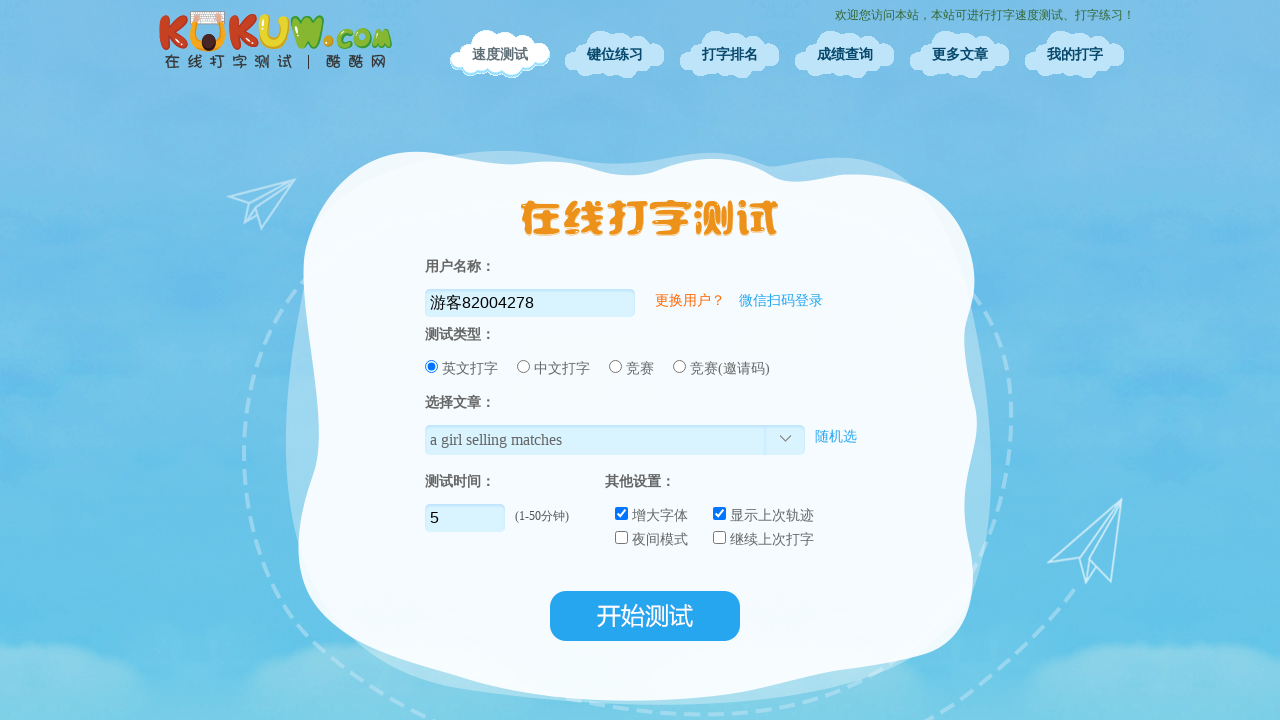

Typed 'The quick brown fox jumps over the lazy dog' into the active typing element
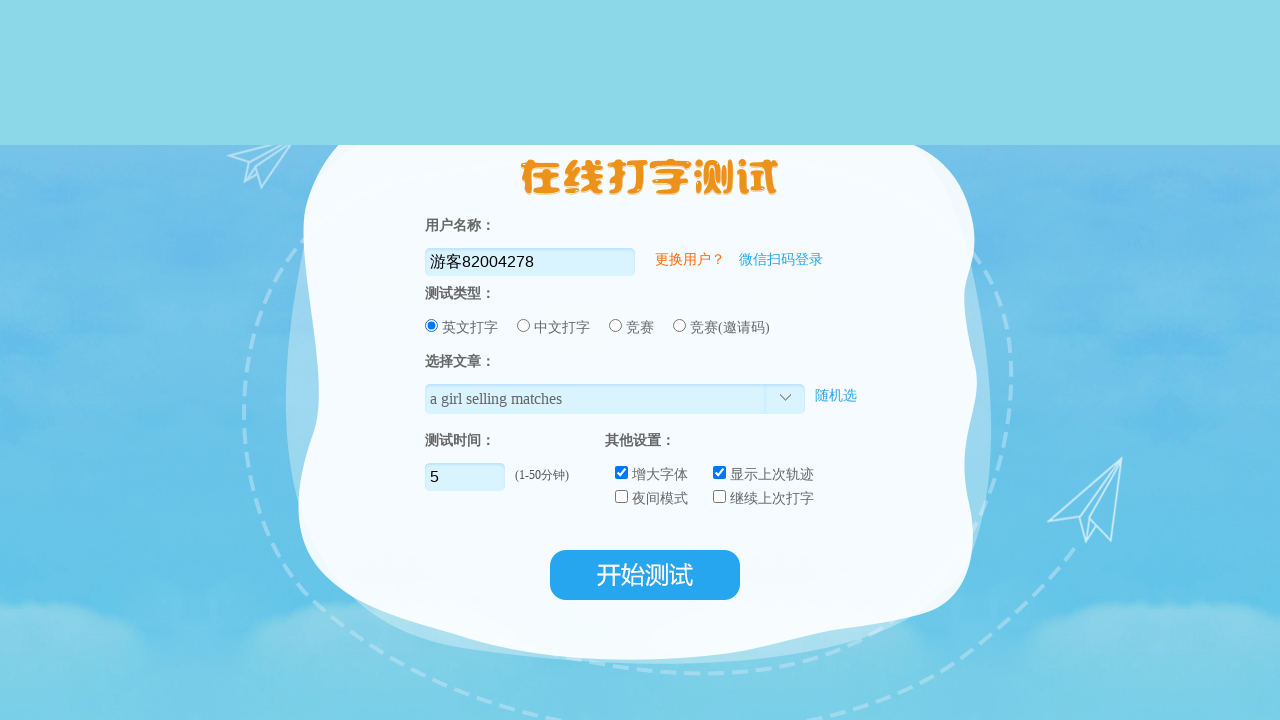

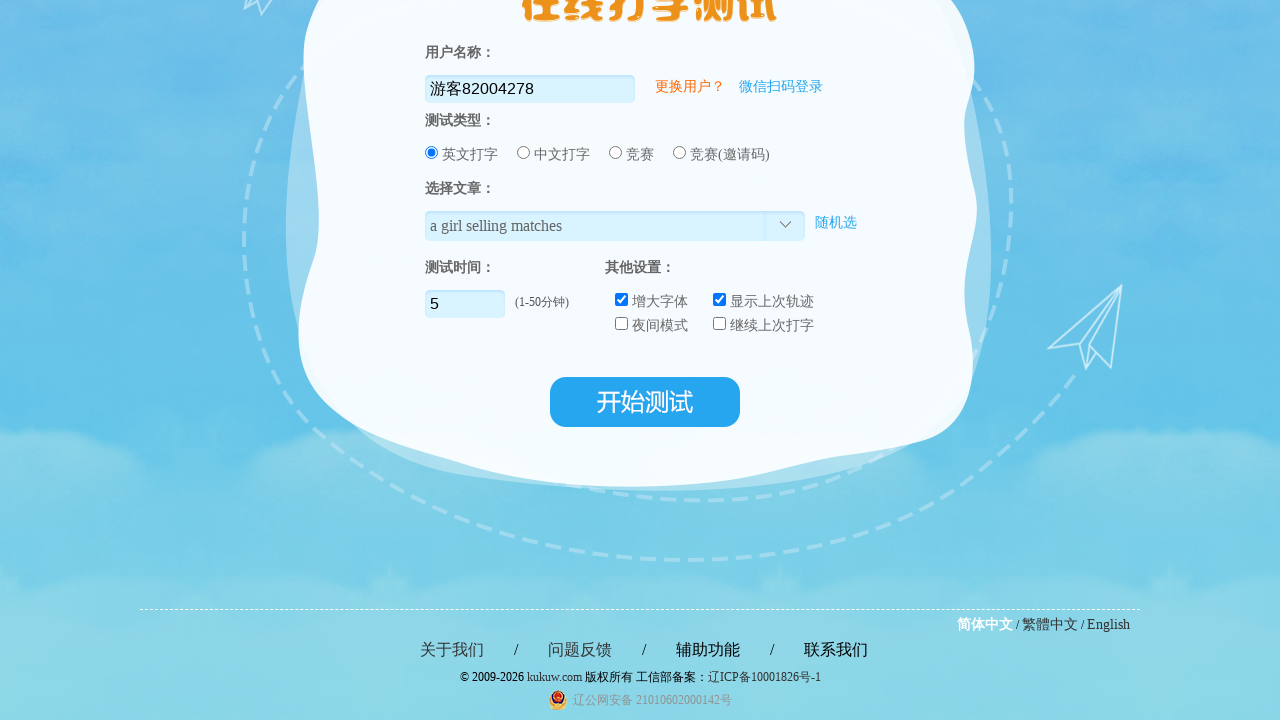